Tests dynamic control functionality by checking text field state and clicking button to enable it

Starting URL: https://training-support.net/webelements/dynamic-controls

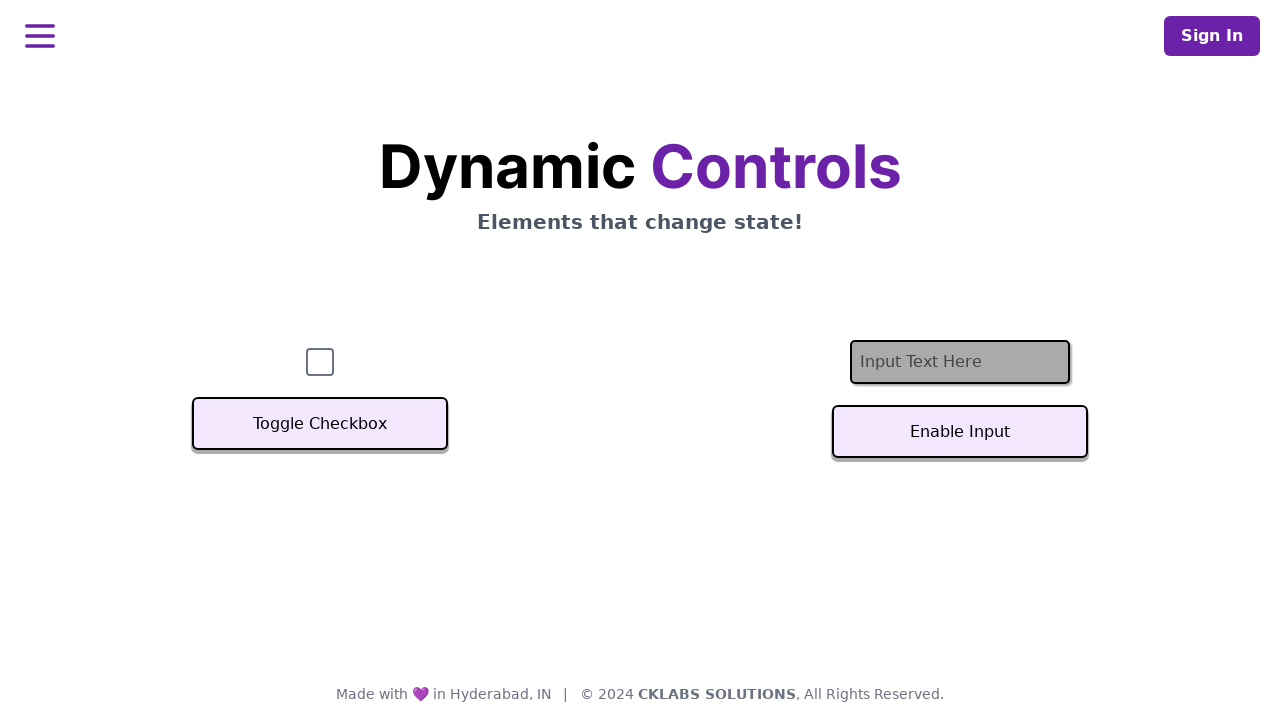

Located text input field with ID 'textInput'
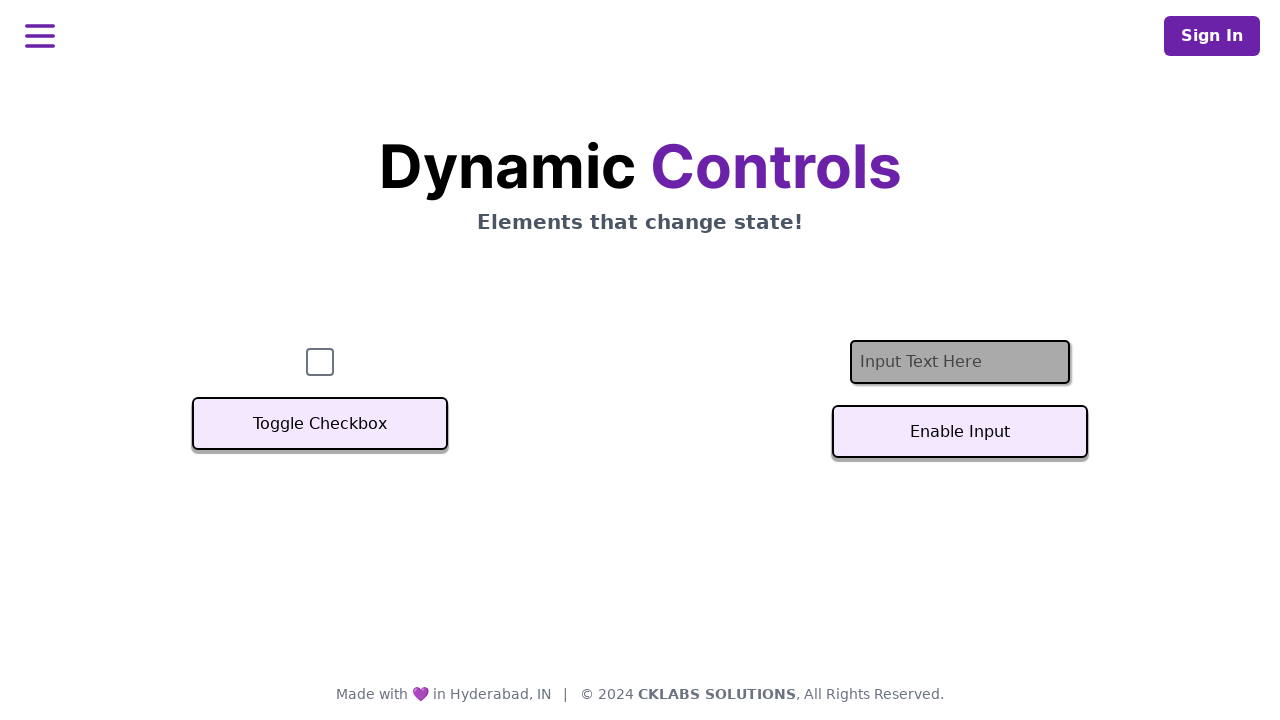

Checked initial text field state: enabled=False
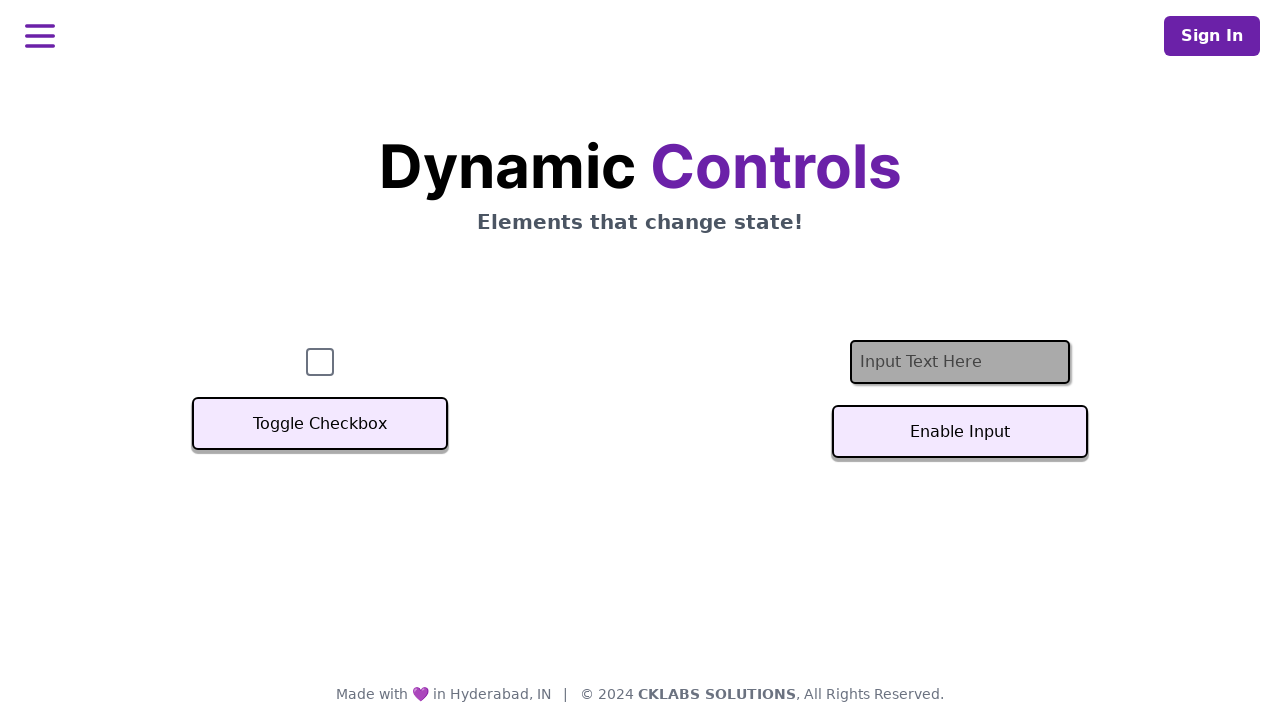

Clicked 'Enable Input' button to enable text field at (960, 432) on xpath=//button[text()='Enable Input']
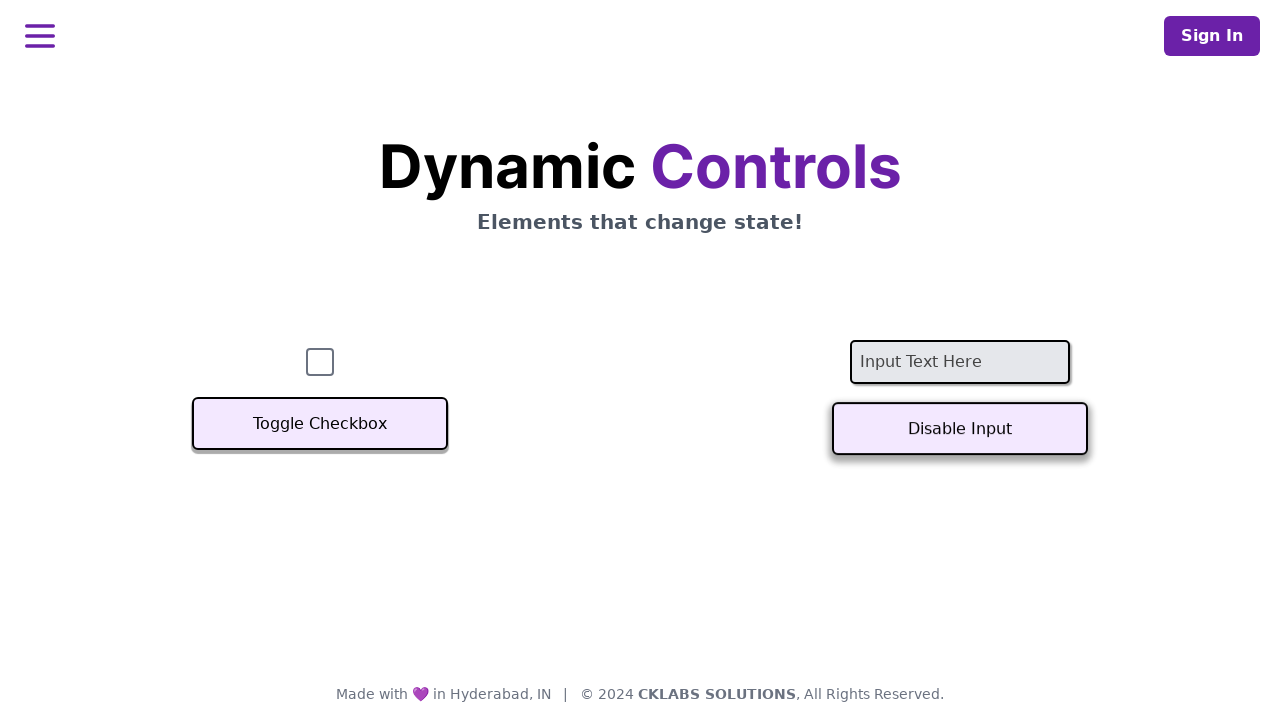

Waited 500ms for state change to complete
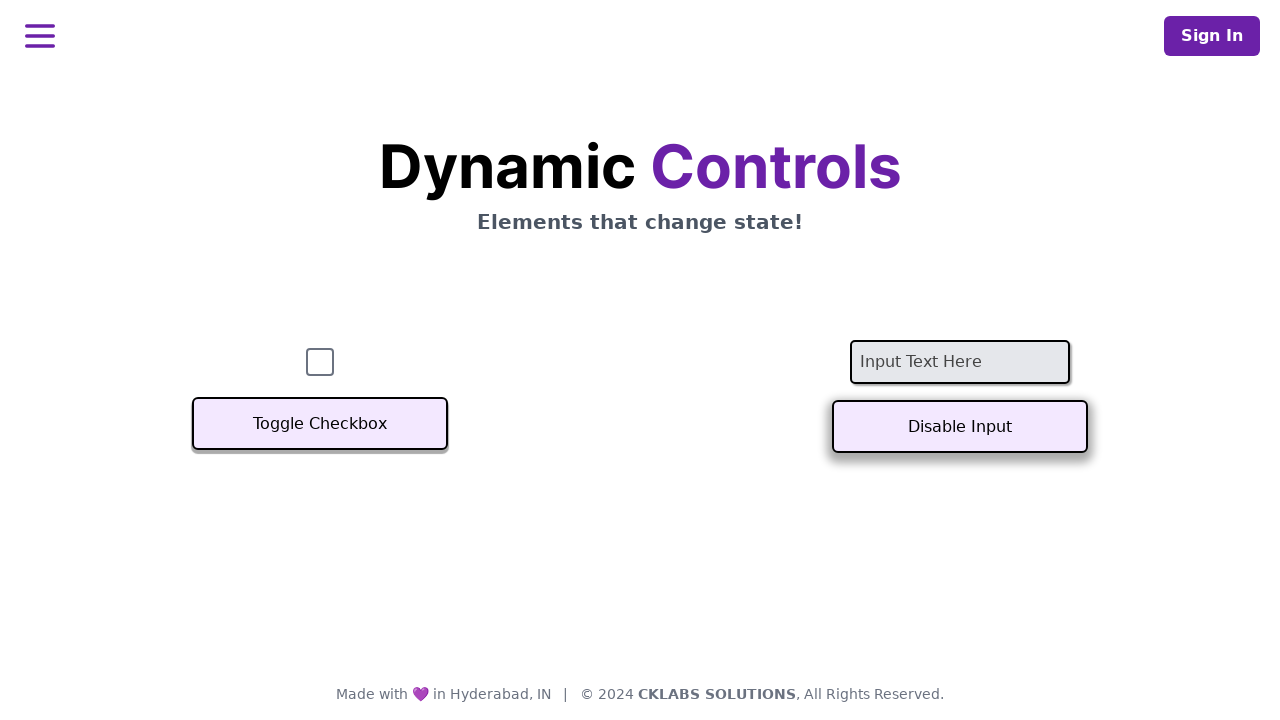

Verified final text field state: enabled=True
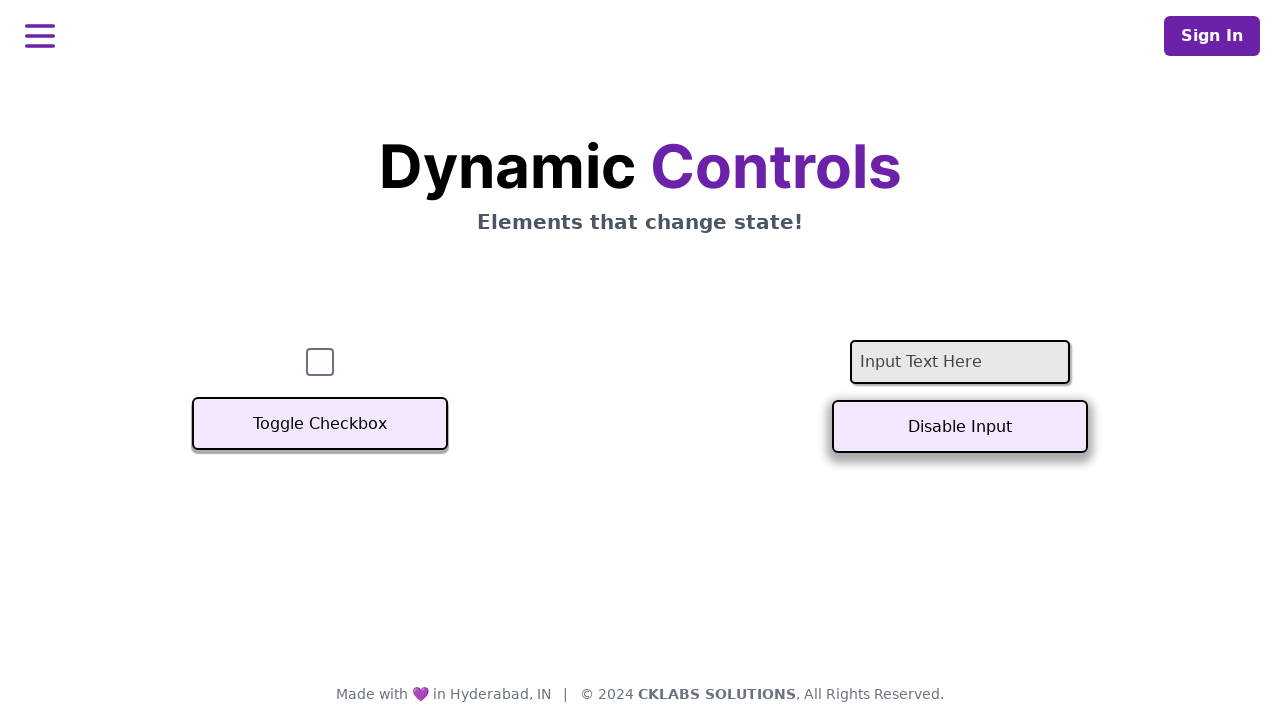

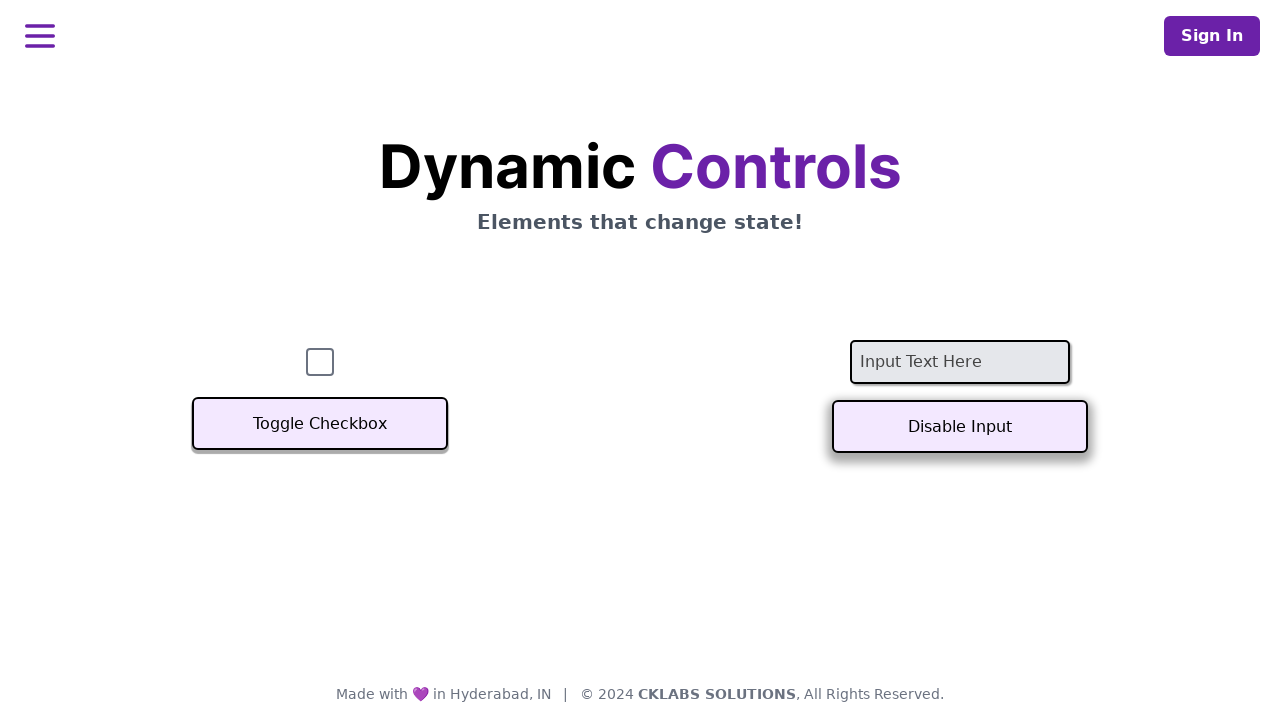